Tests editing a todo item by double-clicking, filling new text, and pressing Enter

Starting URL: https://demo.playwright.dev/todomvc

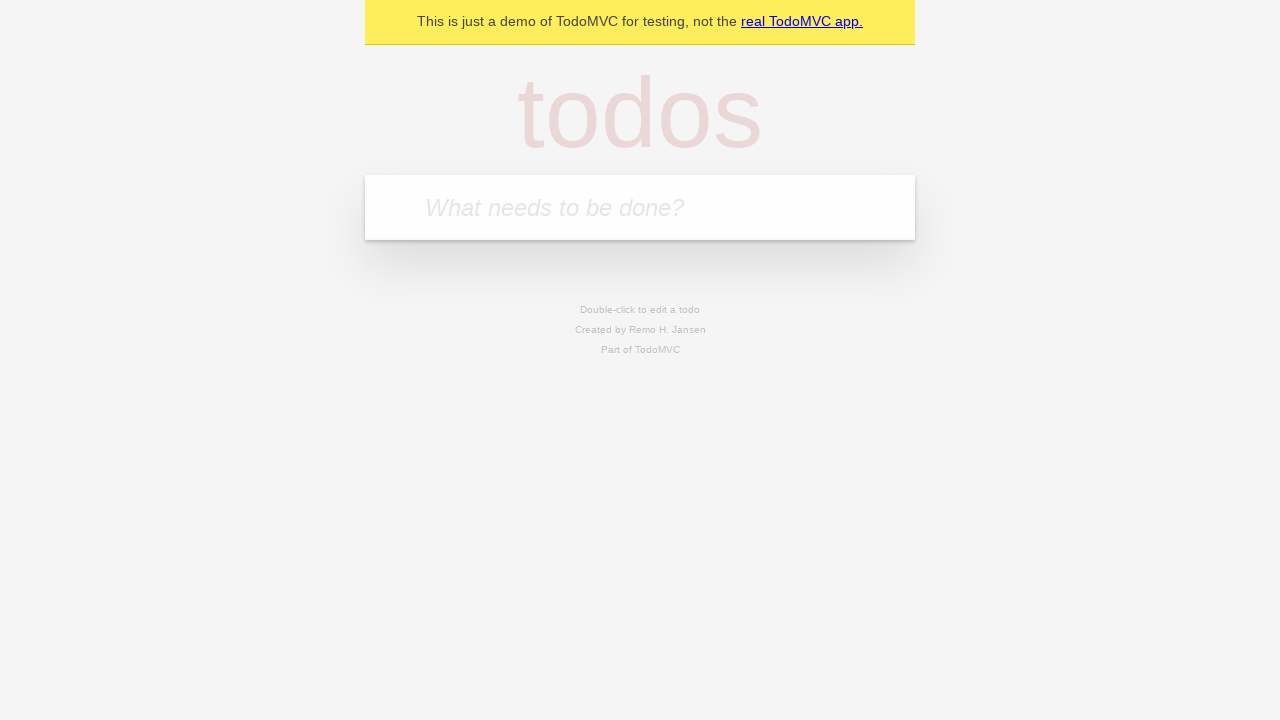

Filled todo input with 'buy some cheese' on internal:attr=[placeholder="What needs to be done?"i]
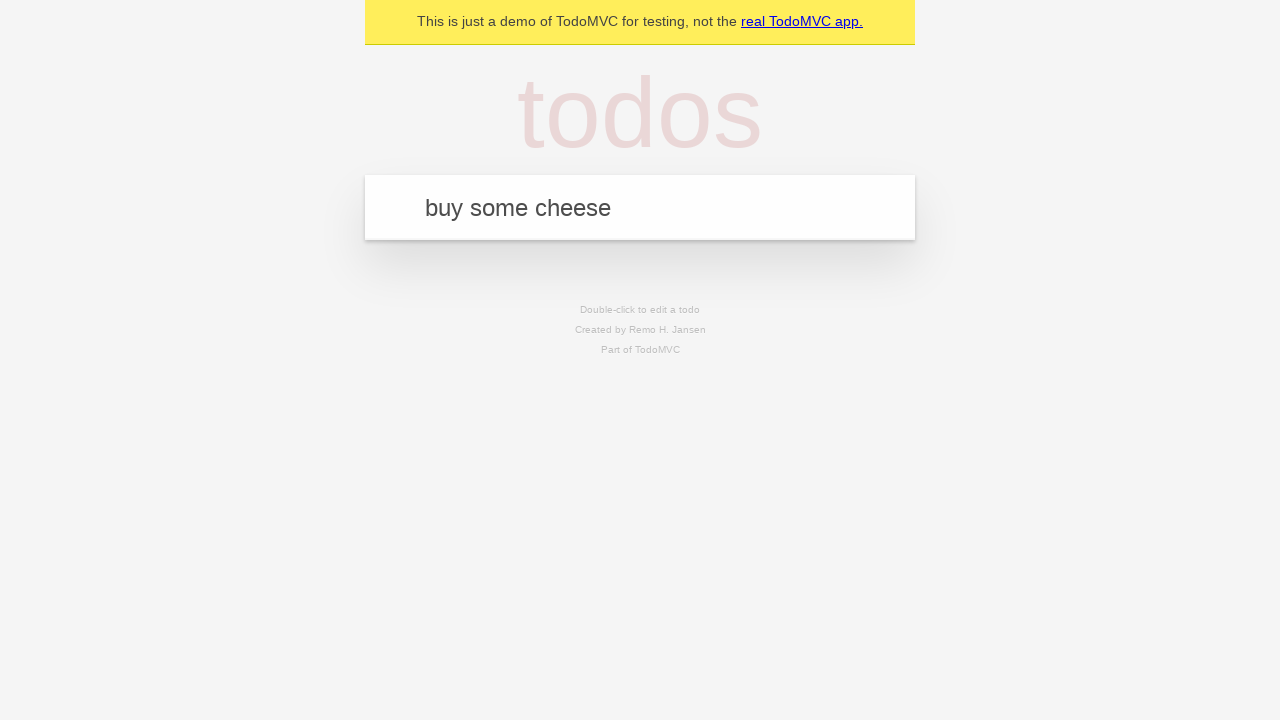

Pressed Enter to create todo 'buy some cheese' on internal:attr=[placeholder="What needs to be done?"i]
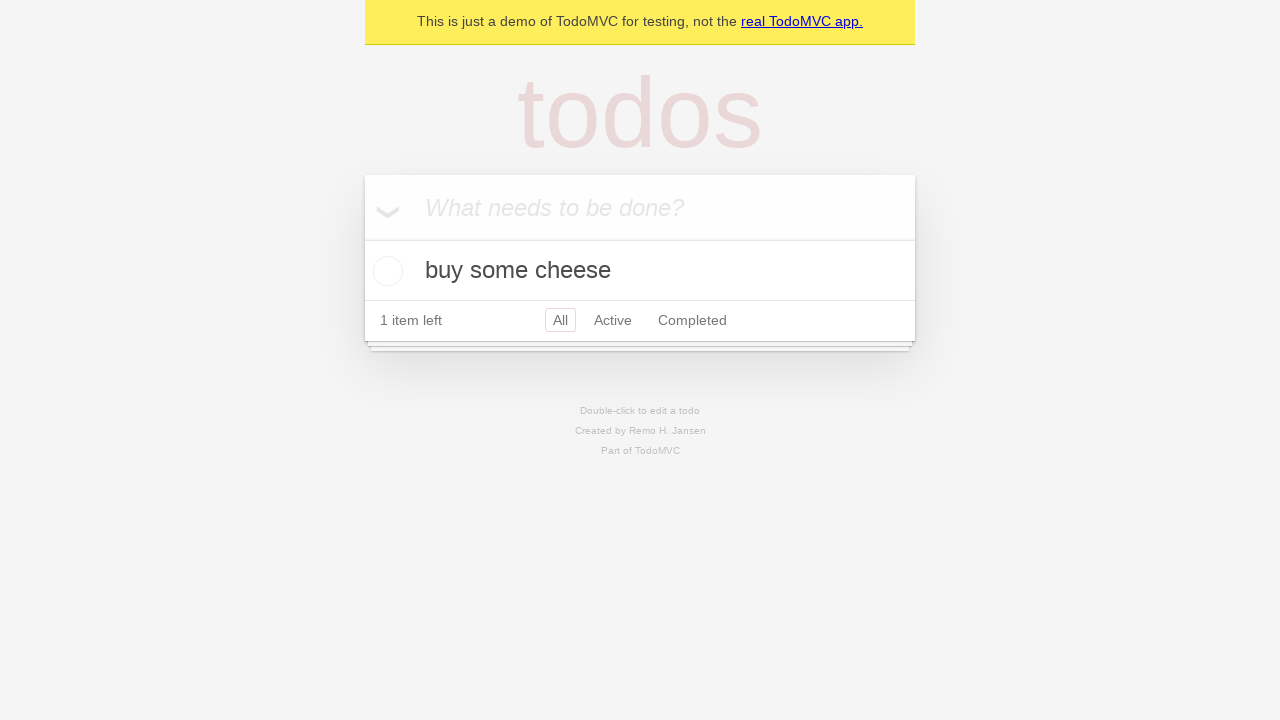

Filled todo input with 'feed the cat' on internal:attr=[placeholder="What needs to be done?"i]
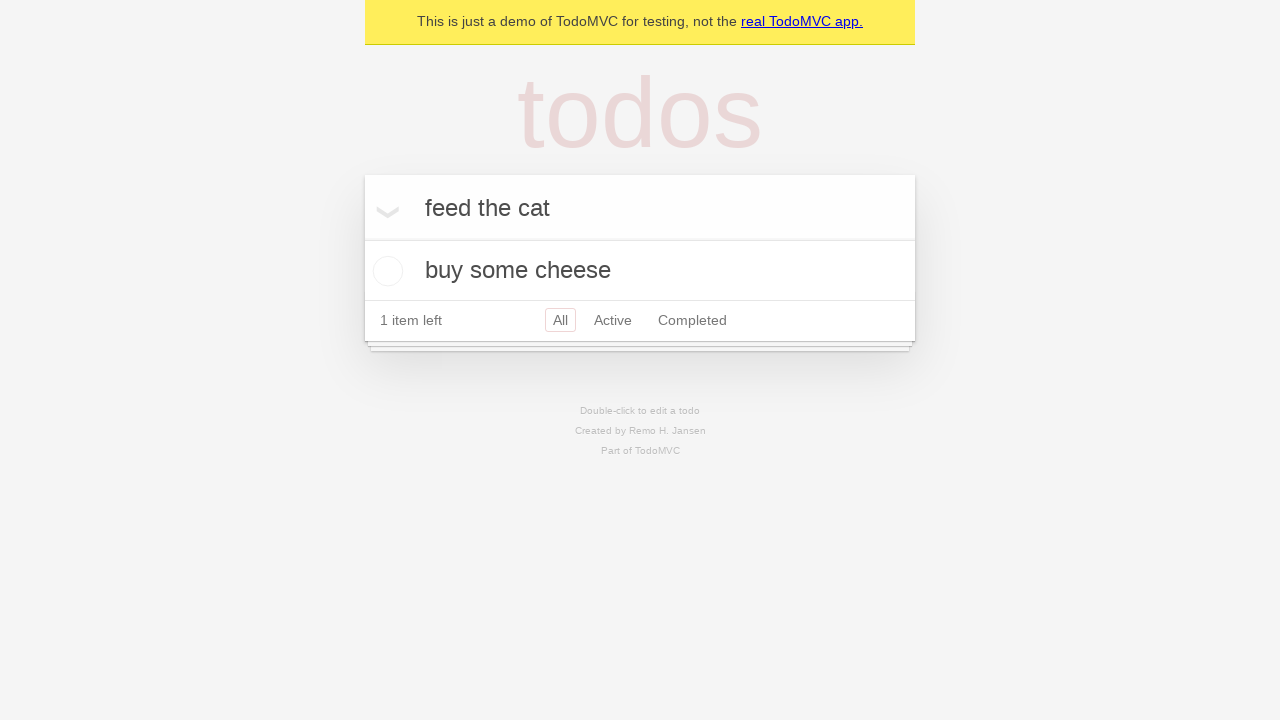

Pressed Enter to create todo 'feed the cat' on internal:attr=[placeholder="What needs to be done?"i]
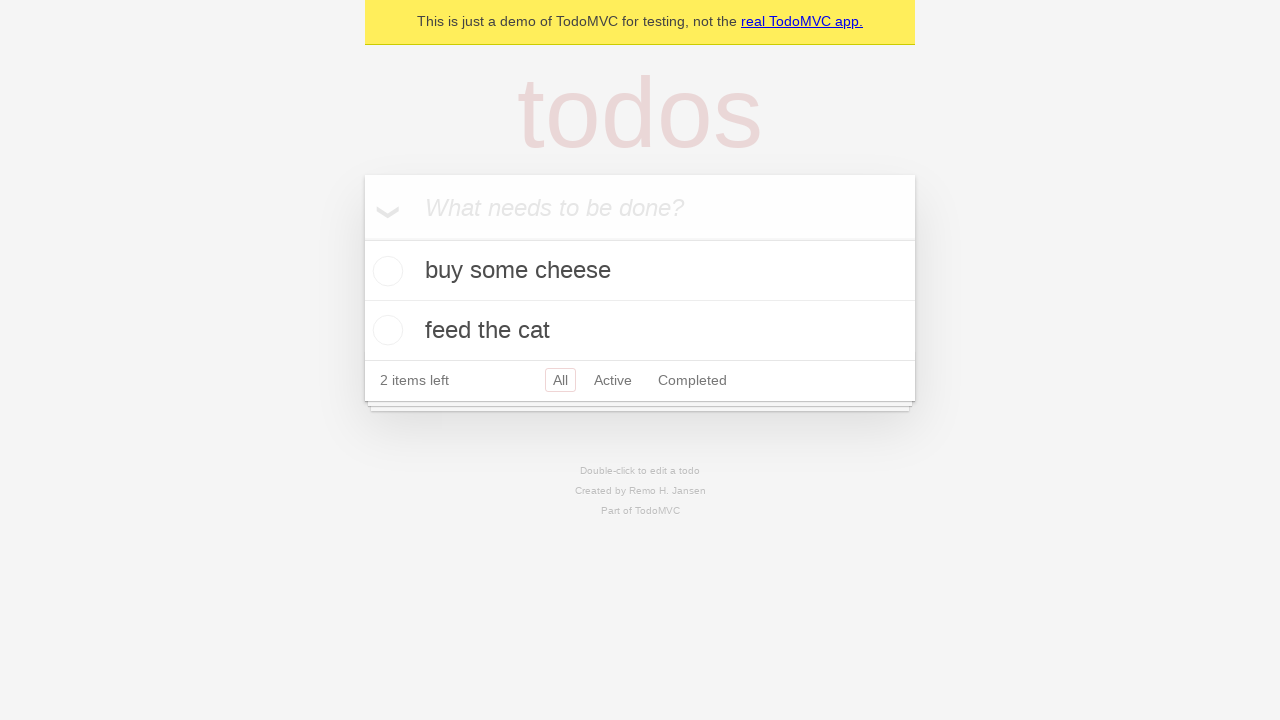

Filled todo input with 'book a doctors appointment' on internal:attr=[placeholder="What needs to be done?"i]
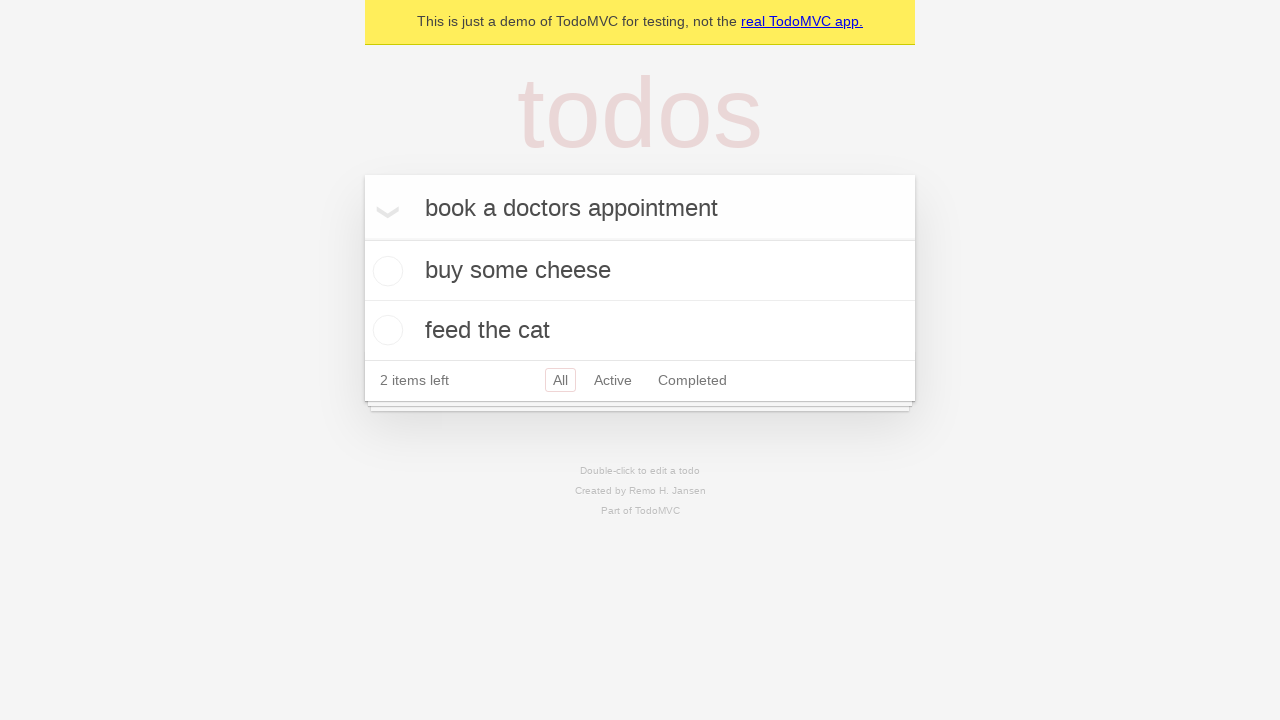

Pressed Enter to create todo 'book a doctors appointment' on internal:attr=[placeholder="What needs to be done?"i]
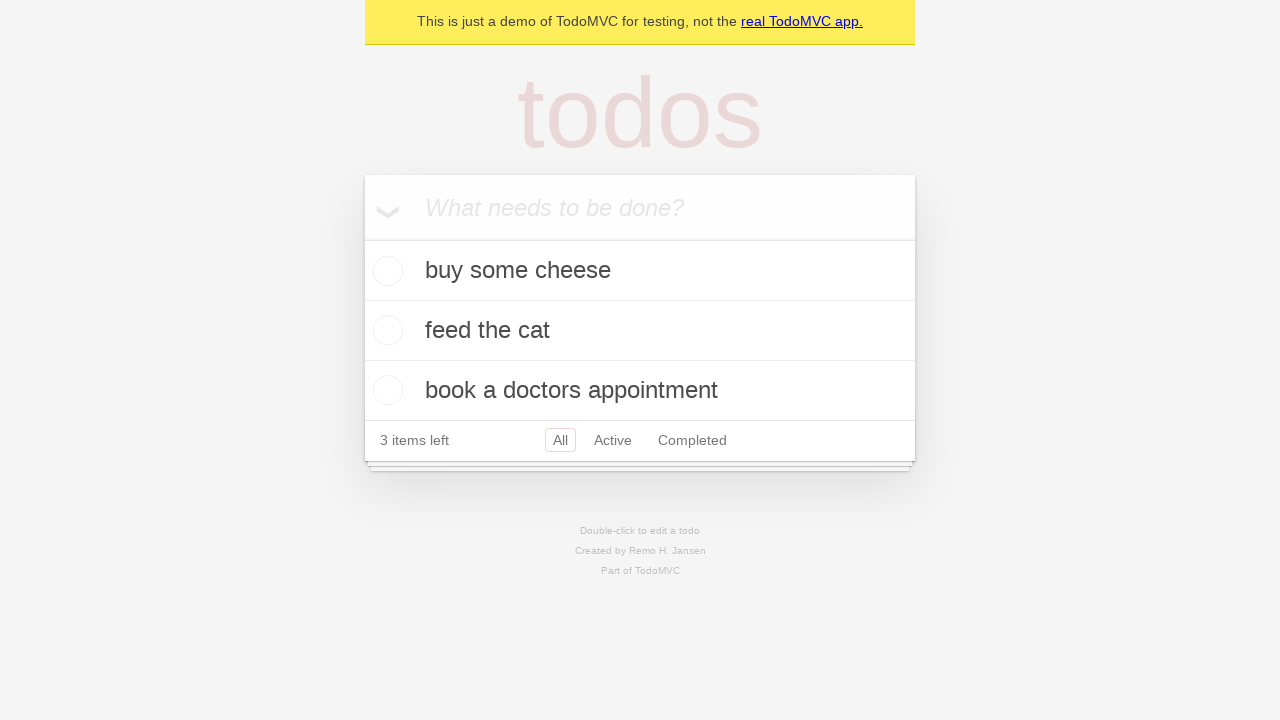

Waited for third todo item to be created
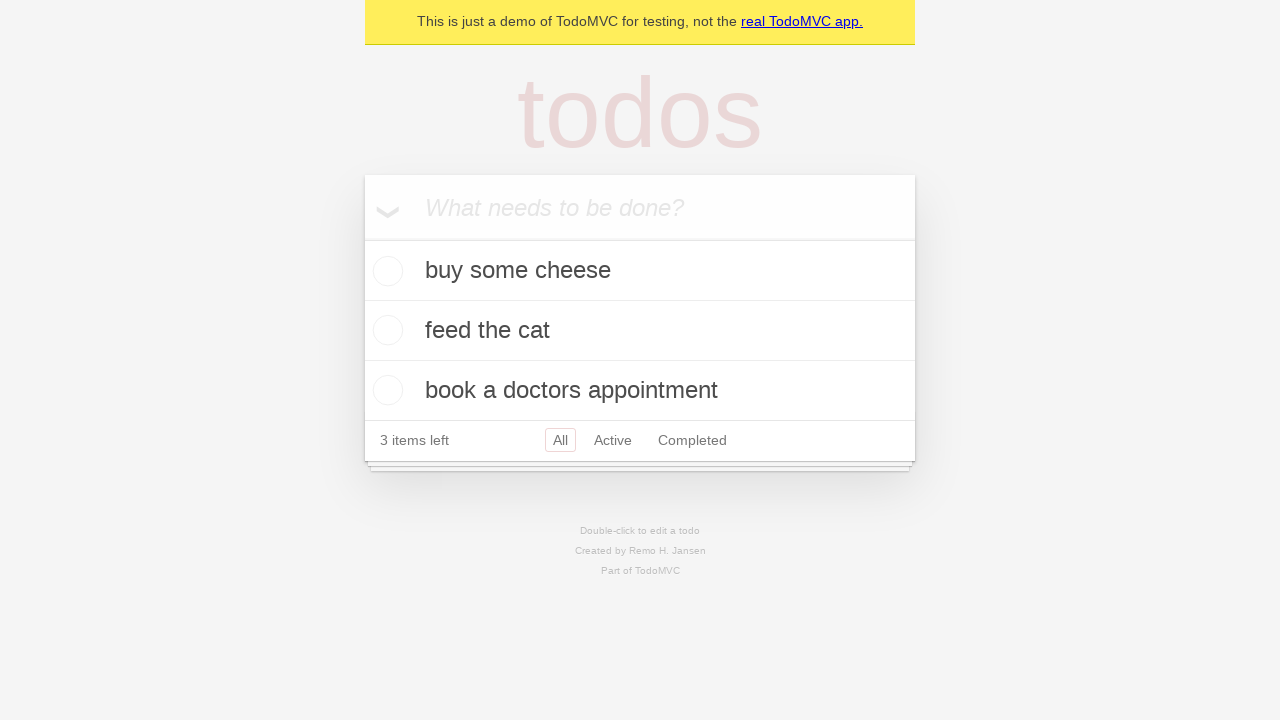

Double-clicked second todo item to enter edit mode at (640, 331) on [data-testid='todo-item'] >> nth=1
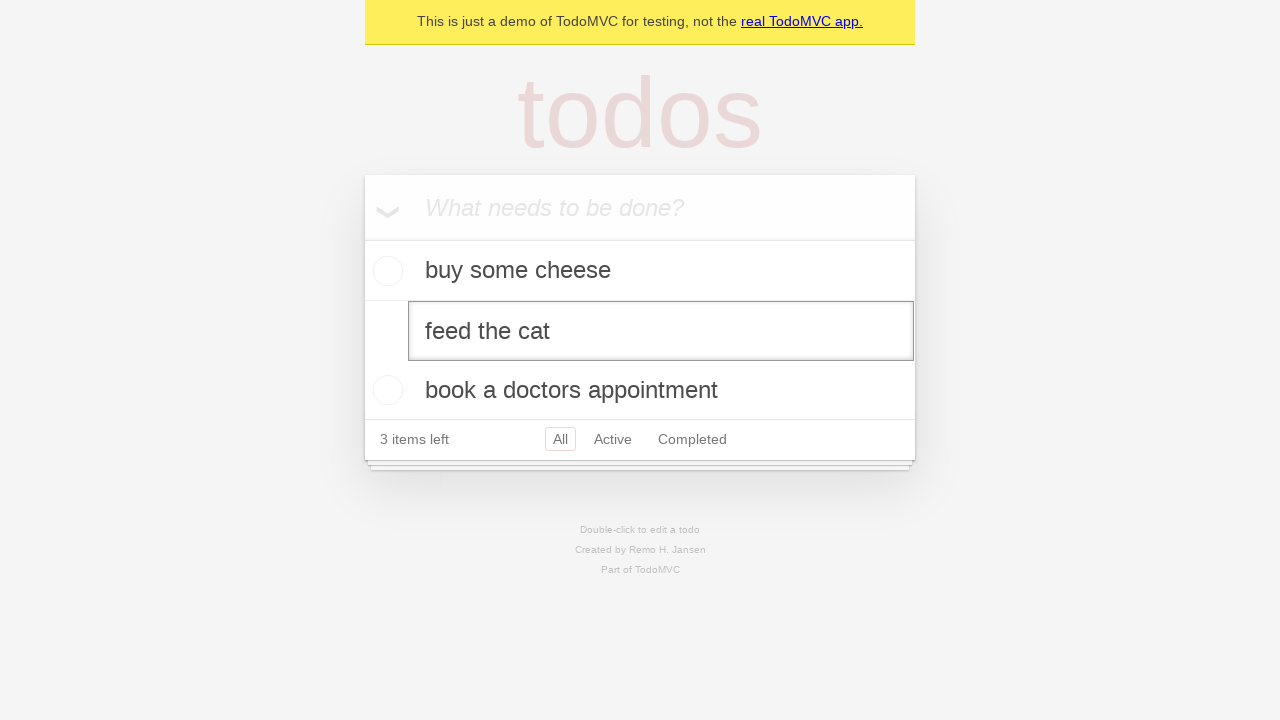

Filled edit textbox with 'buy some sausages' on [data-testid='todo-item'] >> nth=1 >> internal:role=textbox[name="Edit"i]
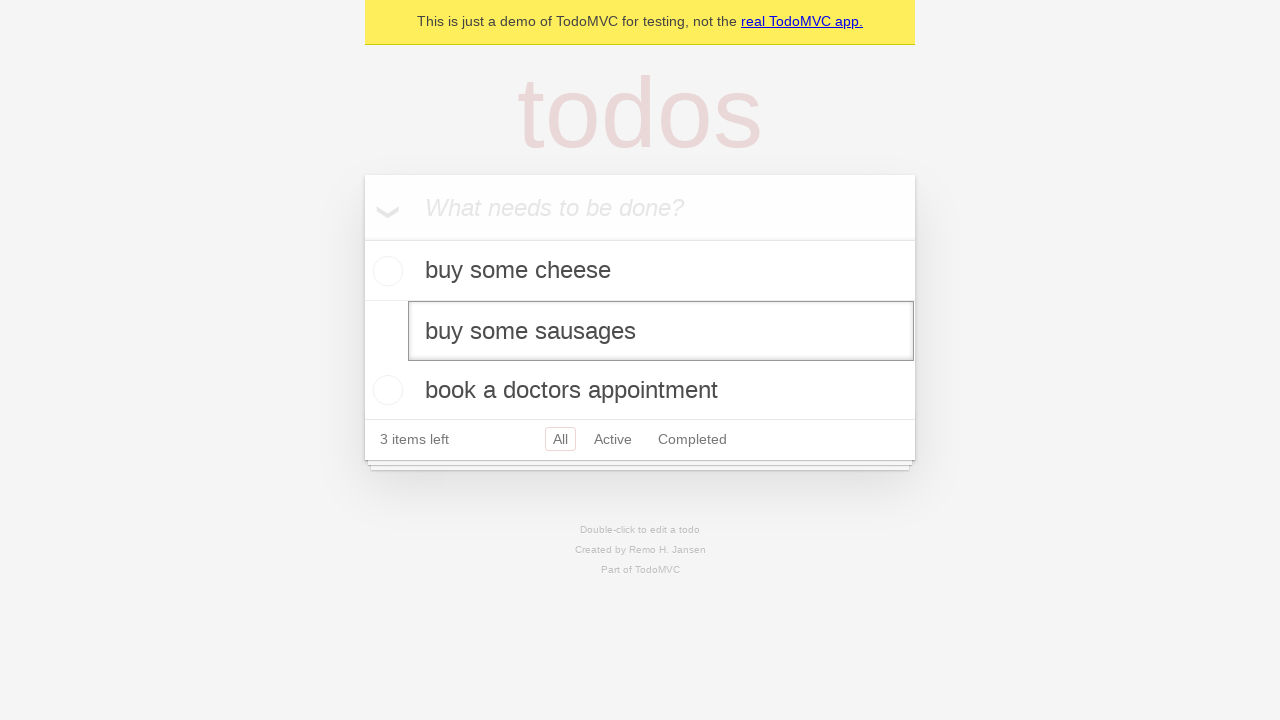

Pressed Enter to save edited todo item on [data-testid='todo-item'] >> nth=1 >> internal:role=textbox[name="Edit"i]
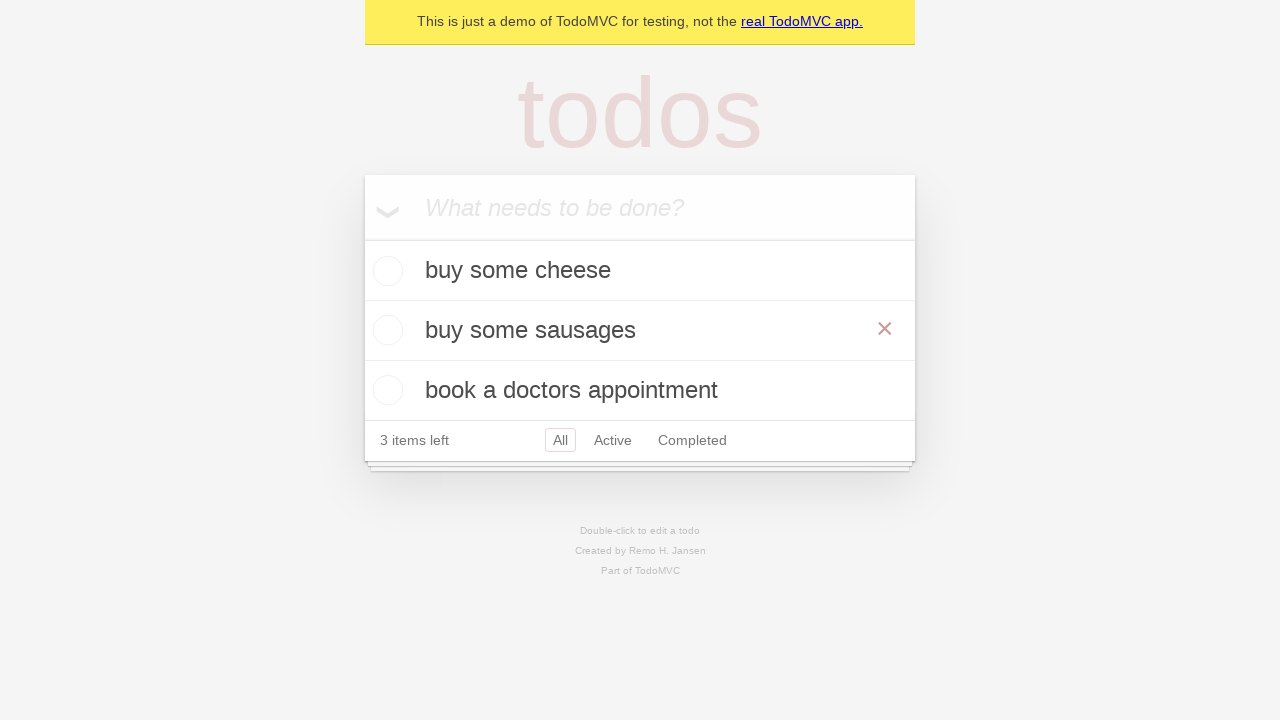

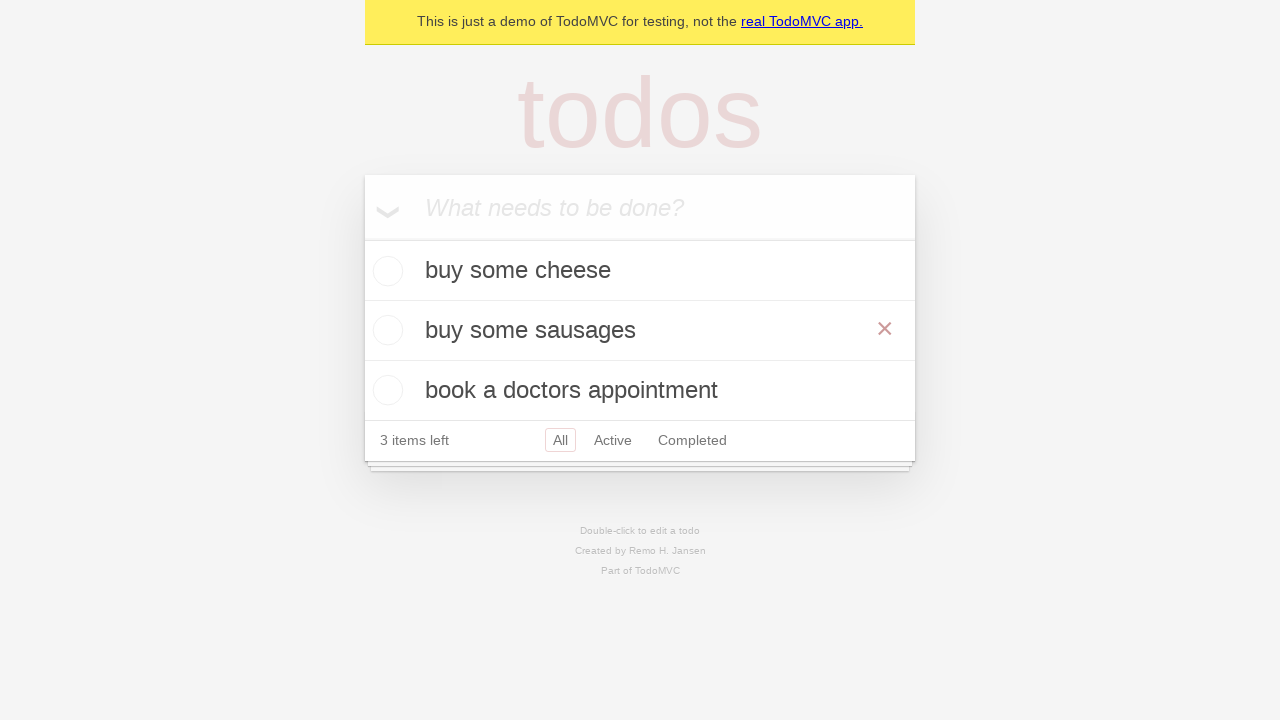